Tests clicking a button with a dynamic ID on the UI Testing Playground site. The button is clicked 3 times to verify that elements with dynamically generated IDs can be reliably interacted with.

Starting URL: http://uitestingplayground.com/dynamicid

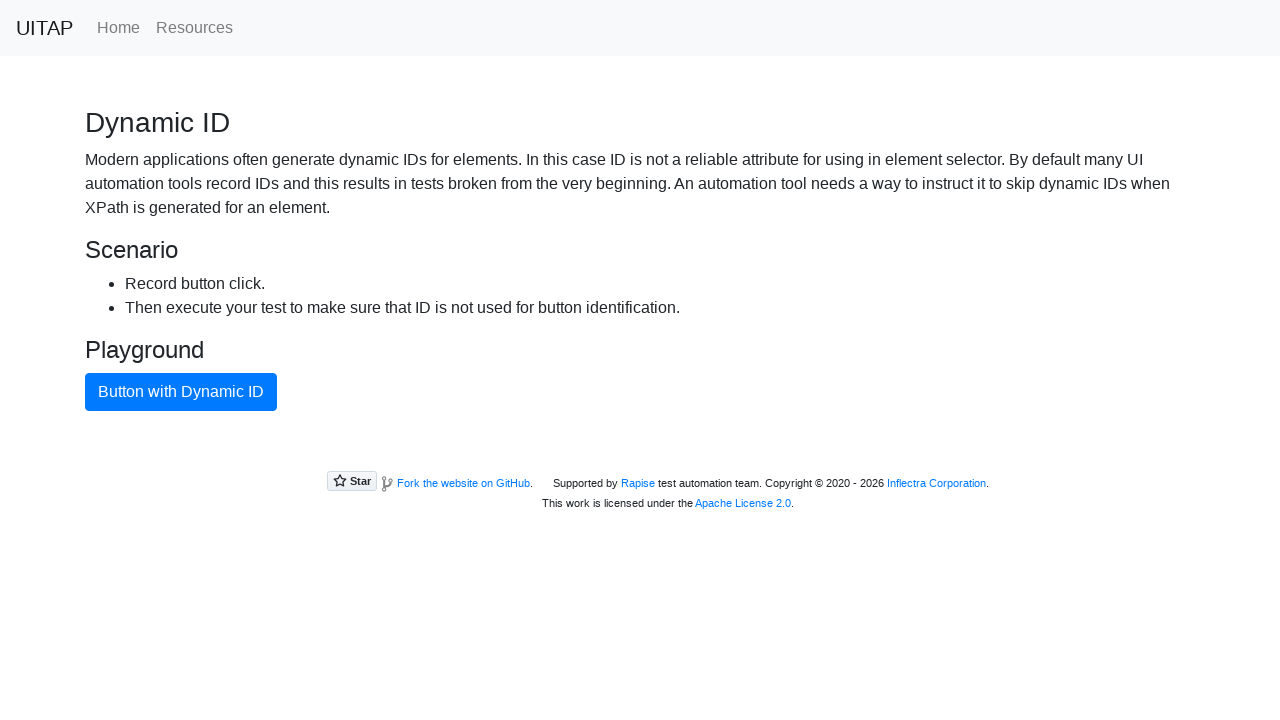

Navigated to UI Testing Playground dynamic ID page
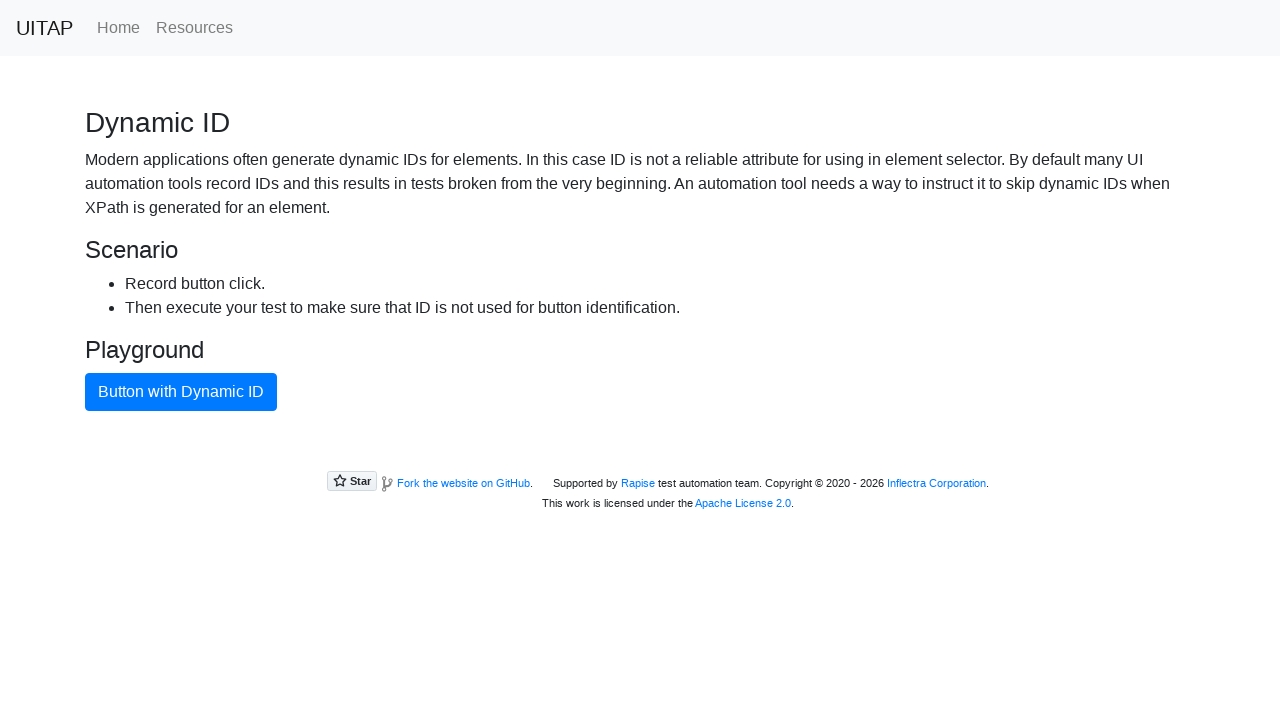

Clicked primary button with dynamic ID at (181, 392) on [class="btn btn-primary"]
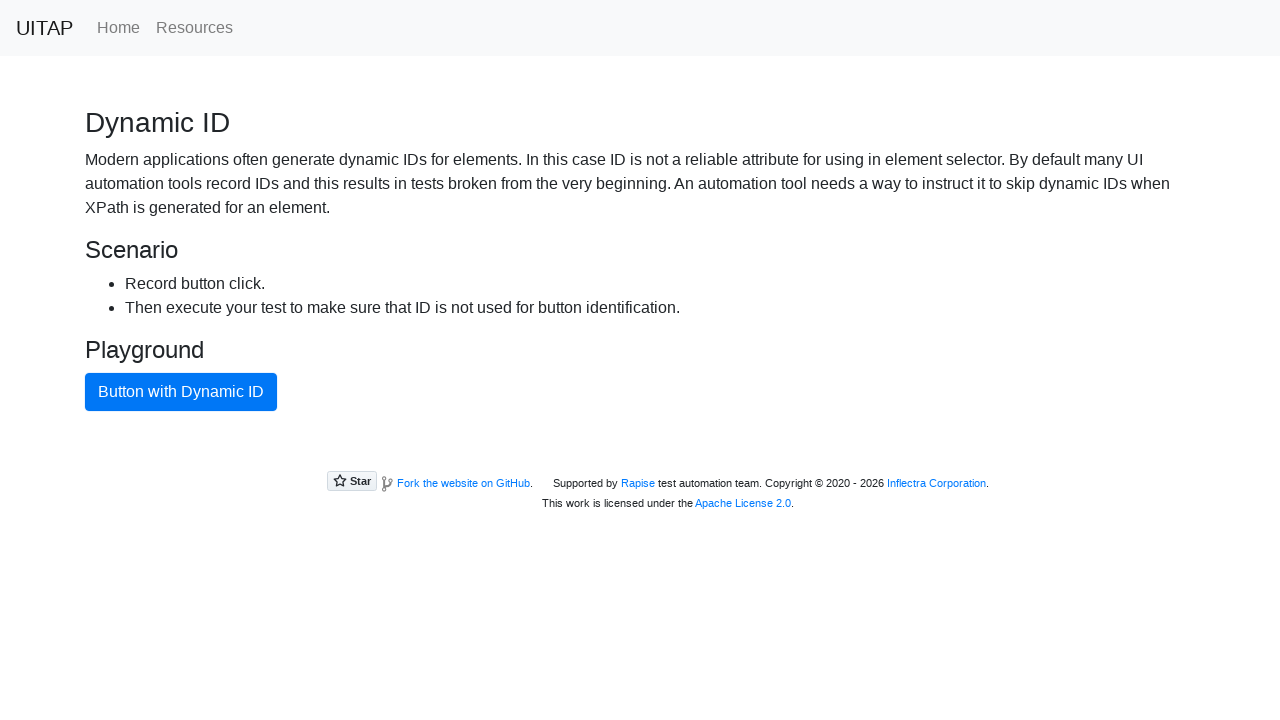

Clicked primary button with dynamic ID at (181, 392) on [class="btn btn-primary"]
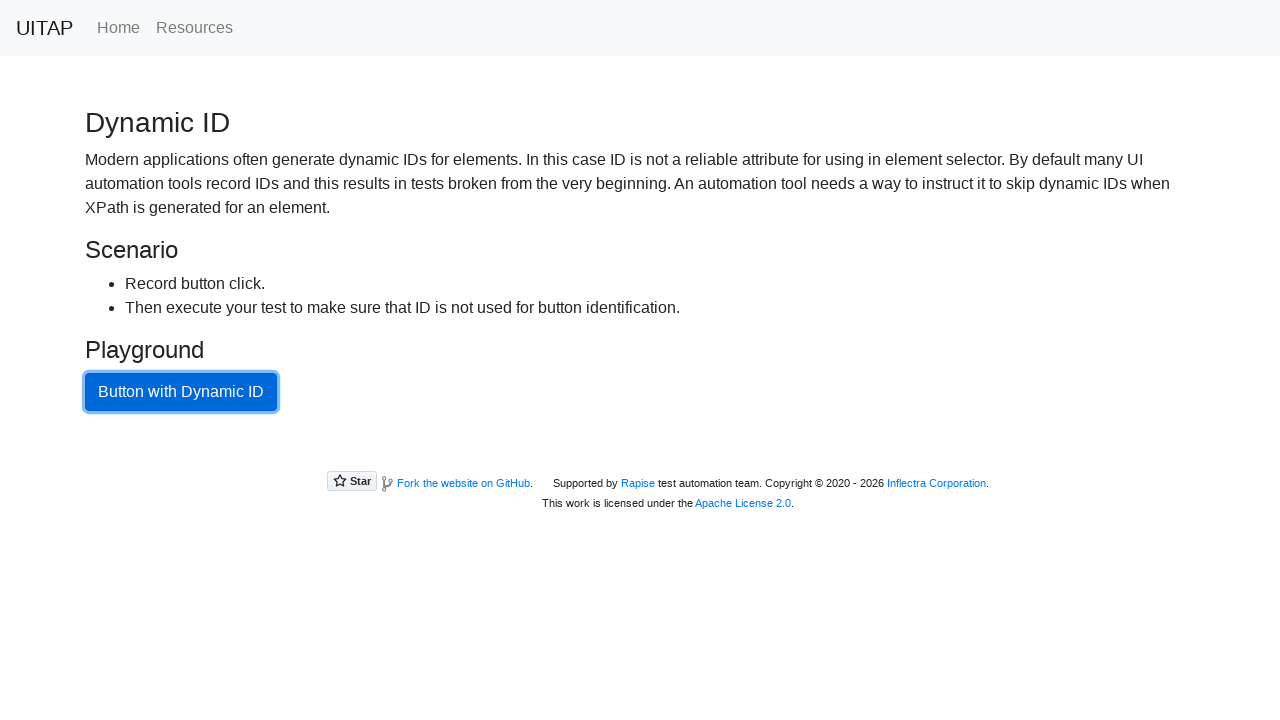

Clicked primary button with dynamic ID at (181, 392) on [class="btn btn-primary"]
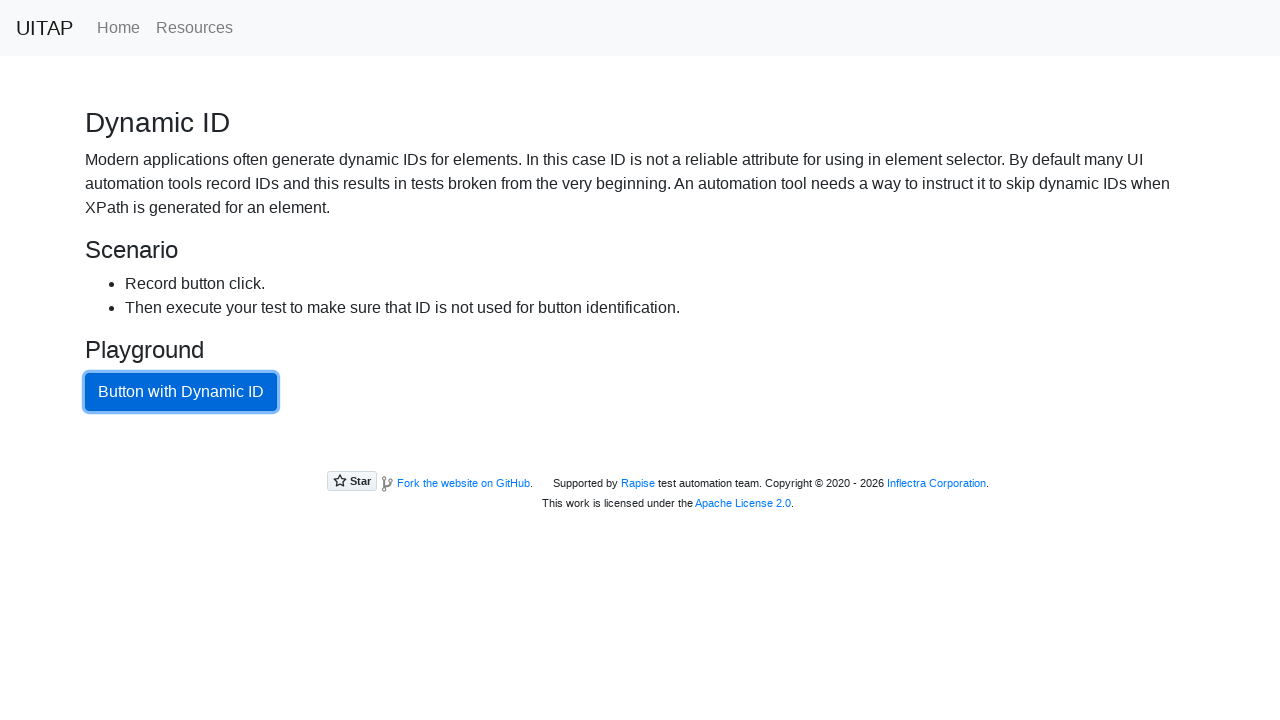

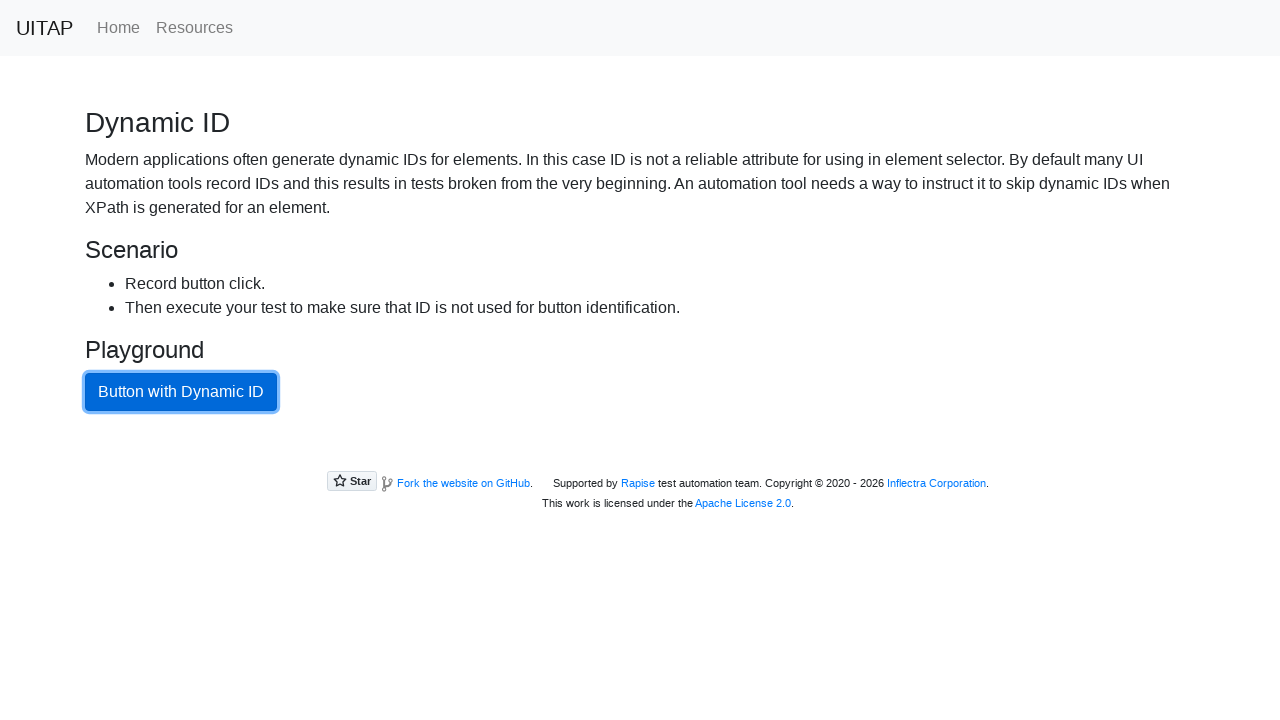